Tests a jank demo page by clicking the add button multiple times to add elements

Starting URL: https://googlechrome.github.io/devtools-samples/jank/

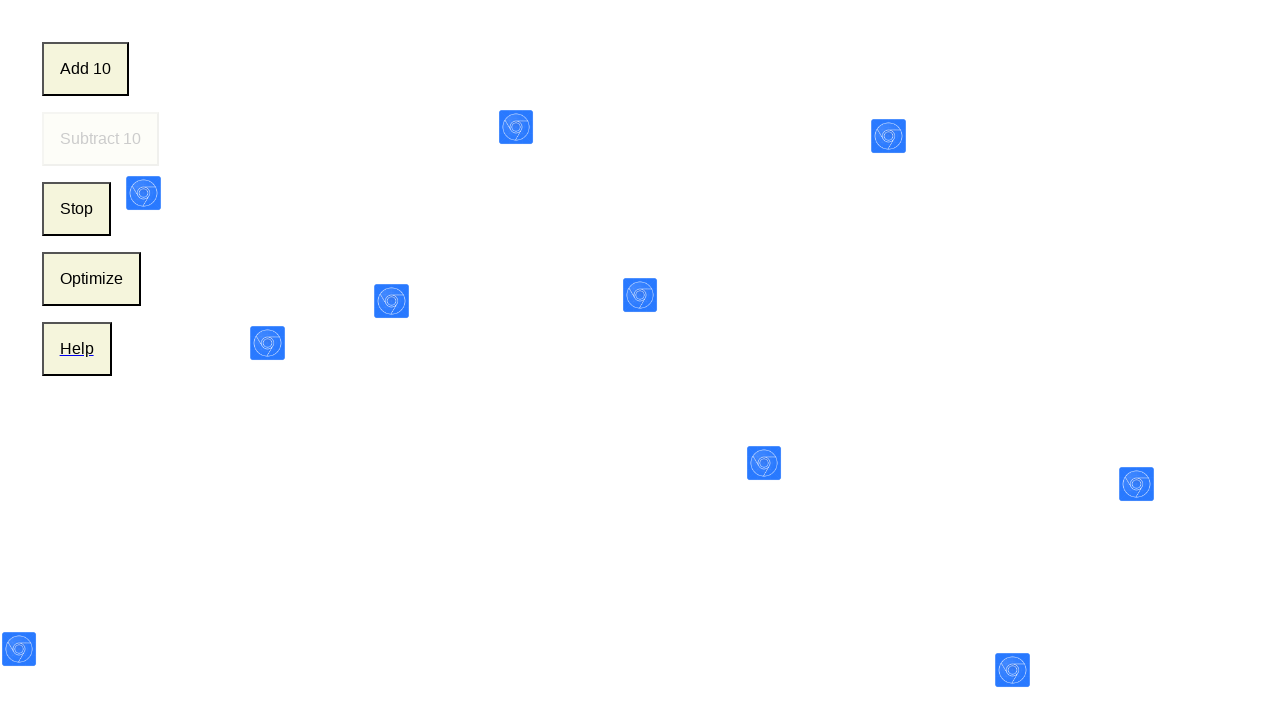

Navigated to jank demo page
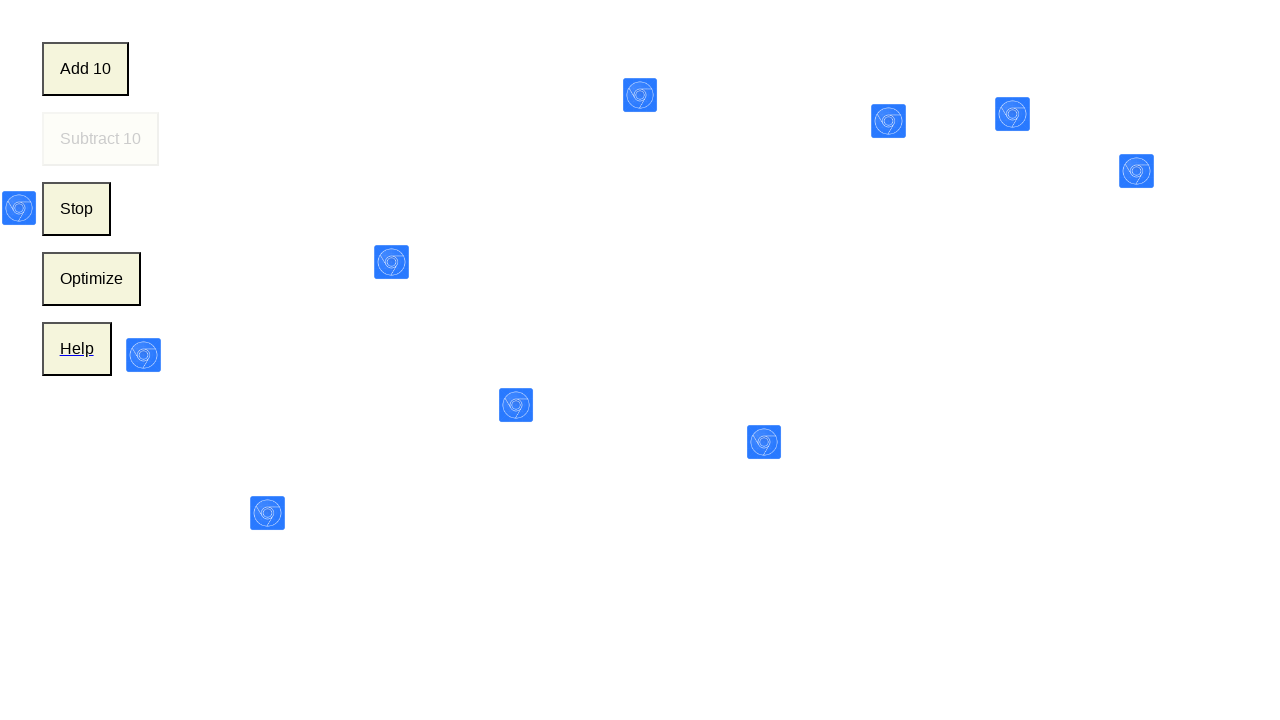

Clicked add button (iteration 1/15) at (85, 69) on .add
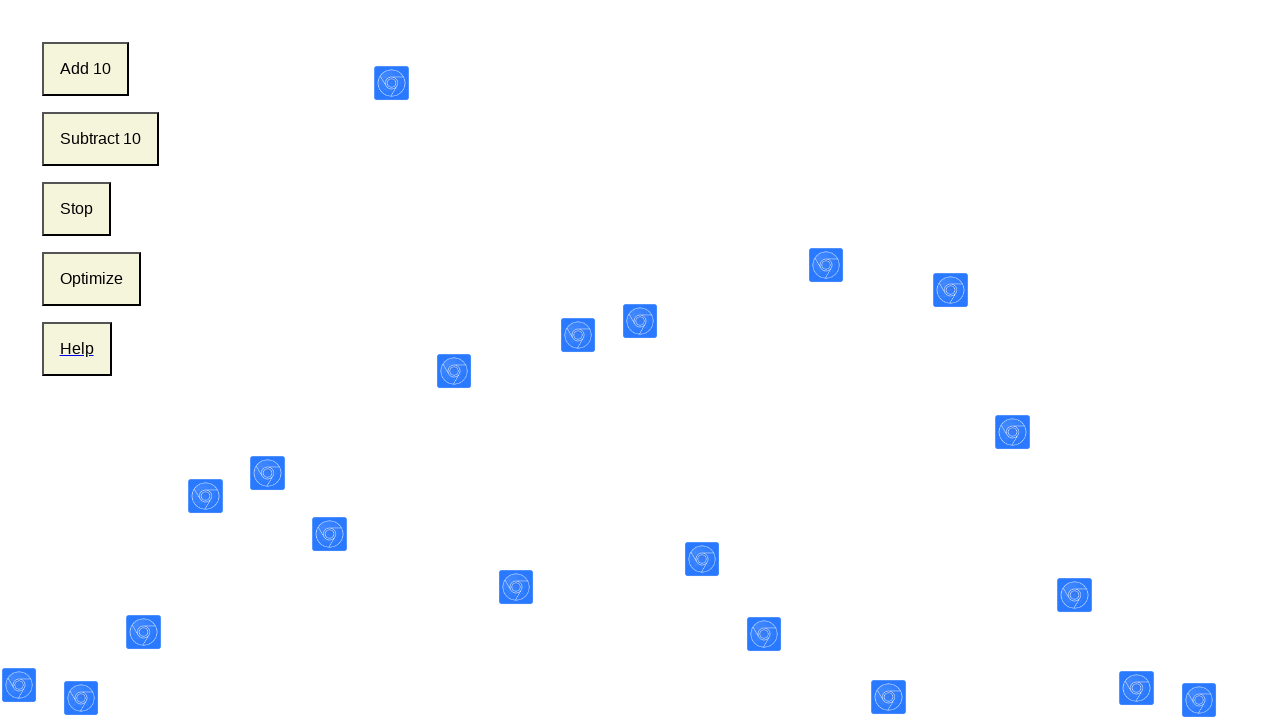

Clicked add button (iteration 2/15) at (85, 69) on .add
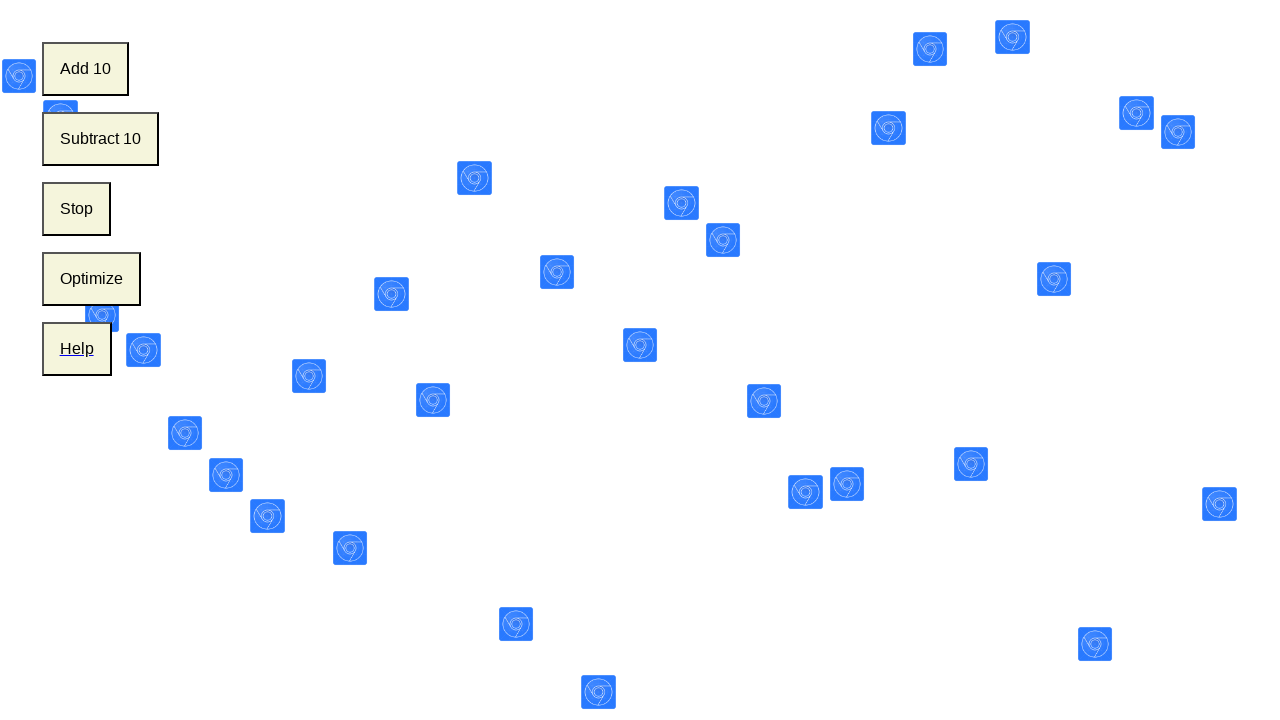

Clicked add button (iteration 3/15) at (85, 69) on .add
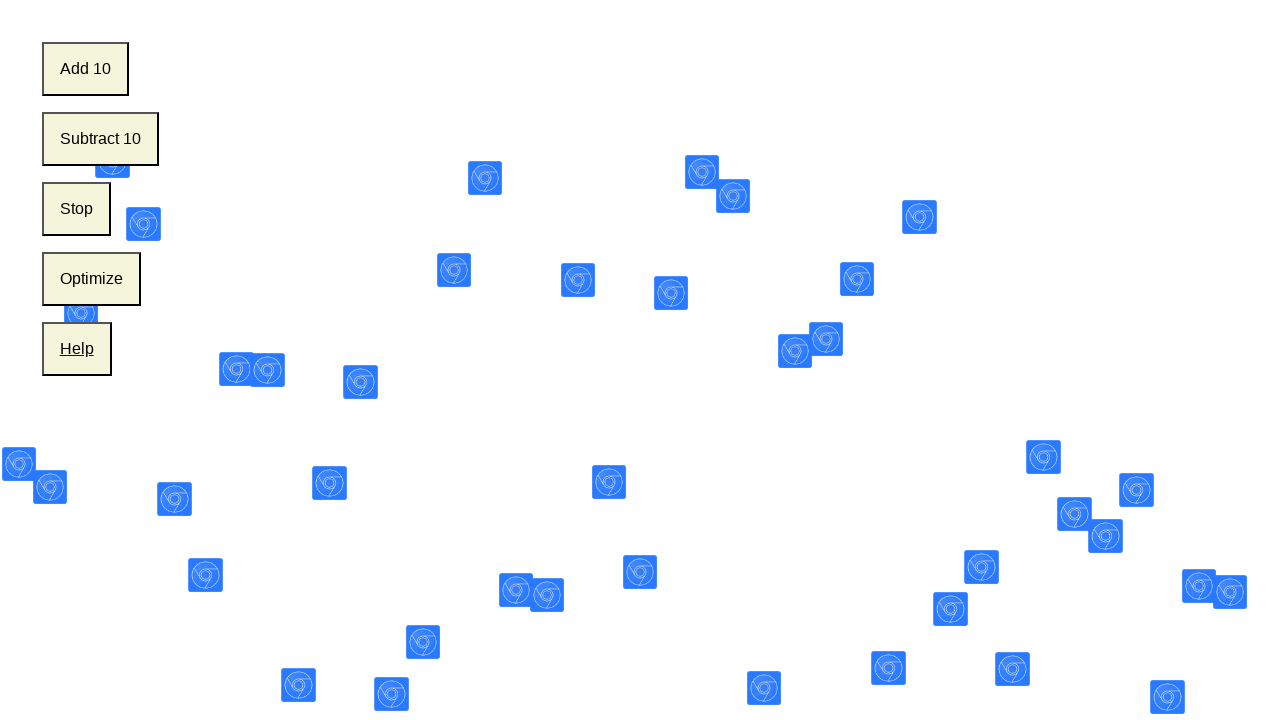

Clicked add button (iteration 4/15) at (85, 69) on .add
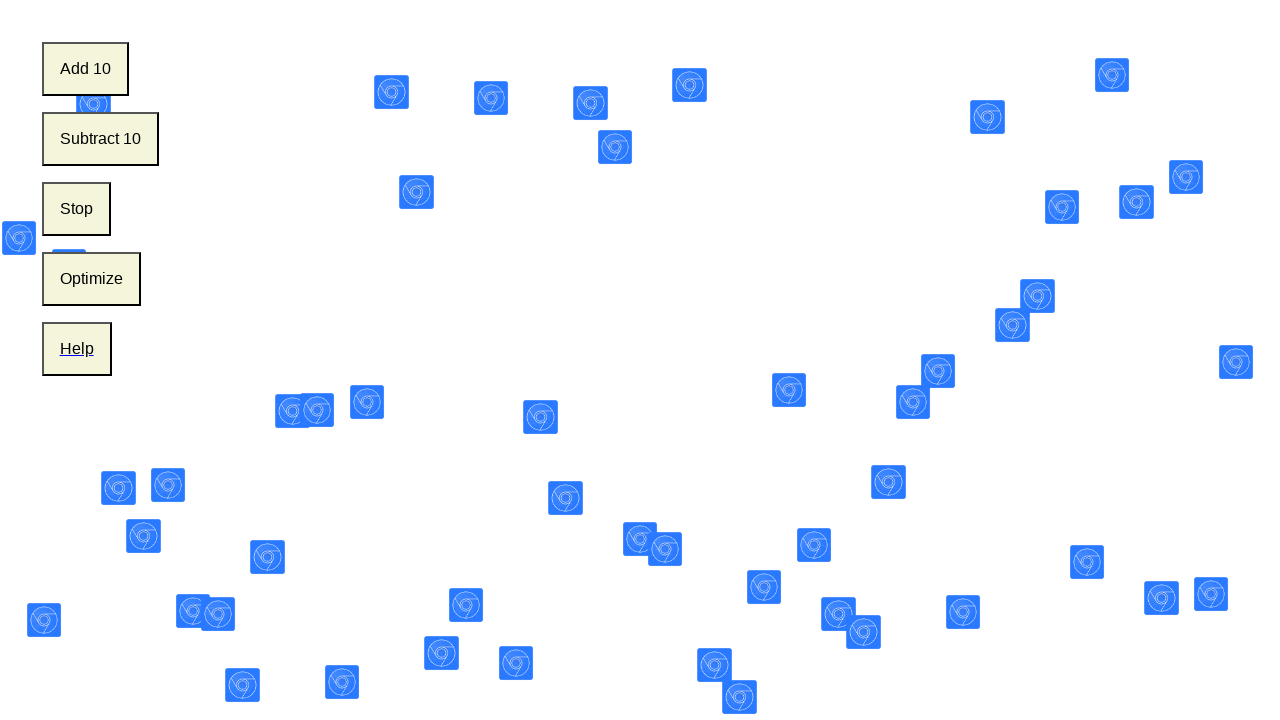

Clicked add button (iteration 5/15) at (85, 69) on .add
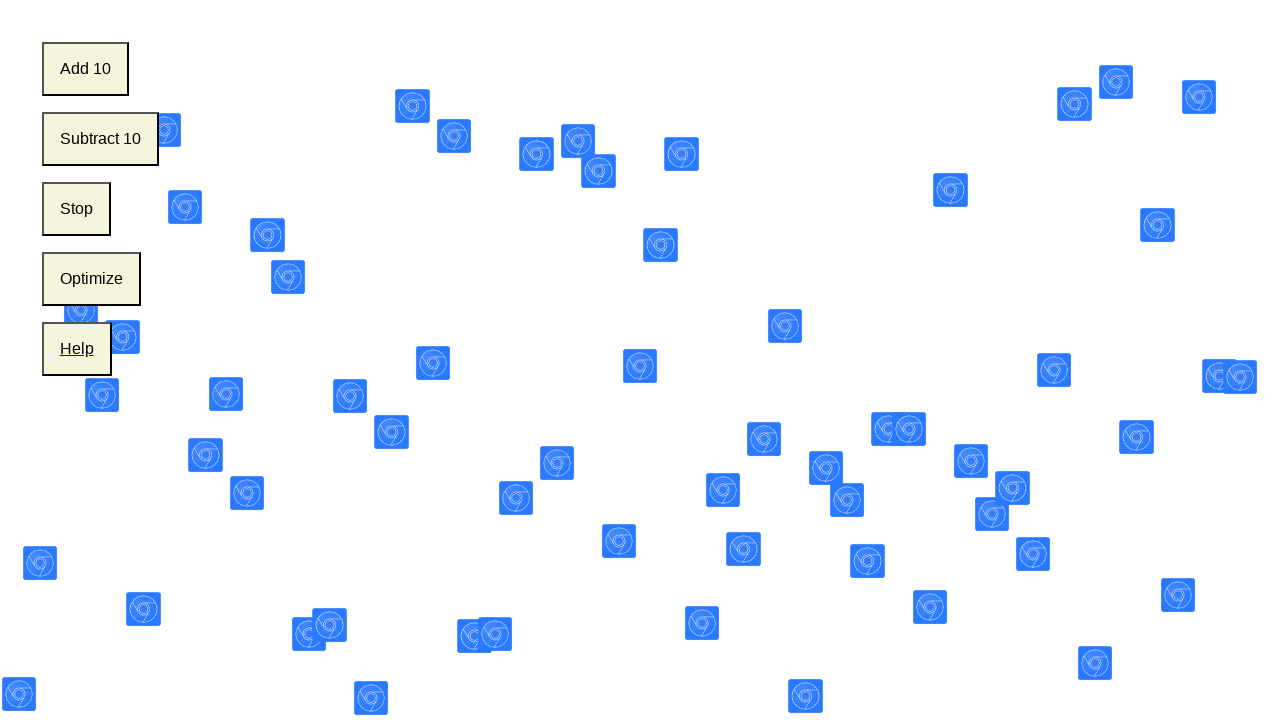

Clicked add button (iteration 6/15) at (85, 69) on .add
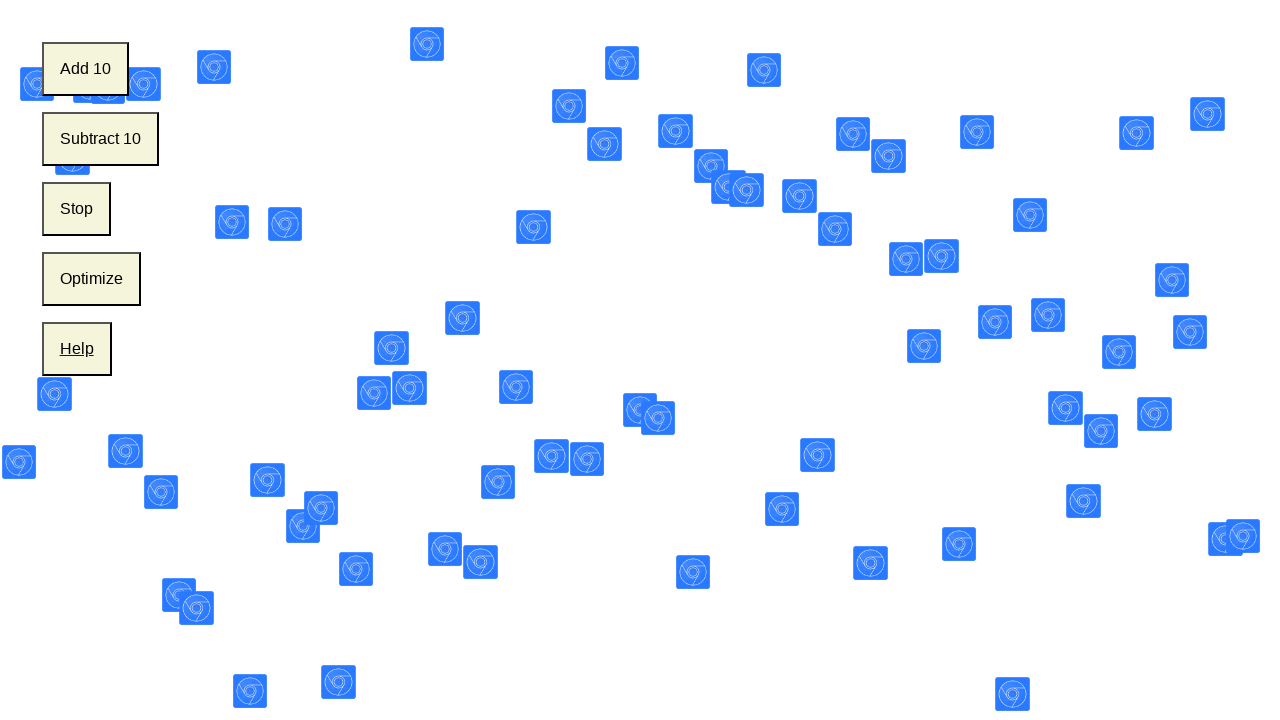

Clicked add button (iteration 7/15) at (85, 69) on .add
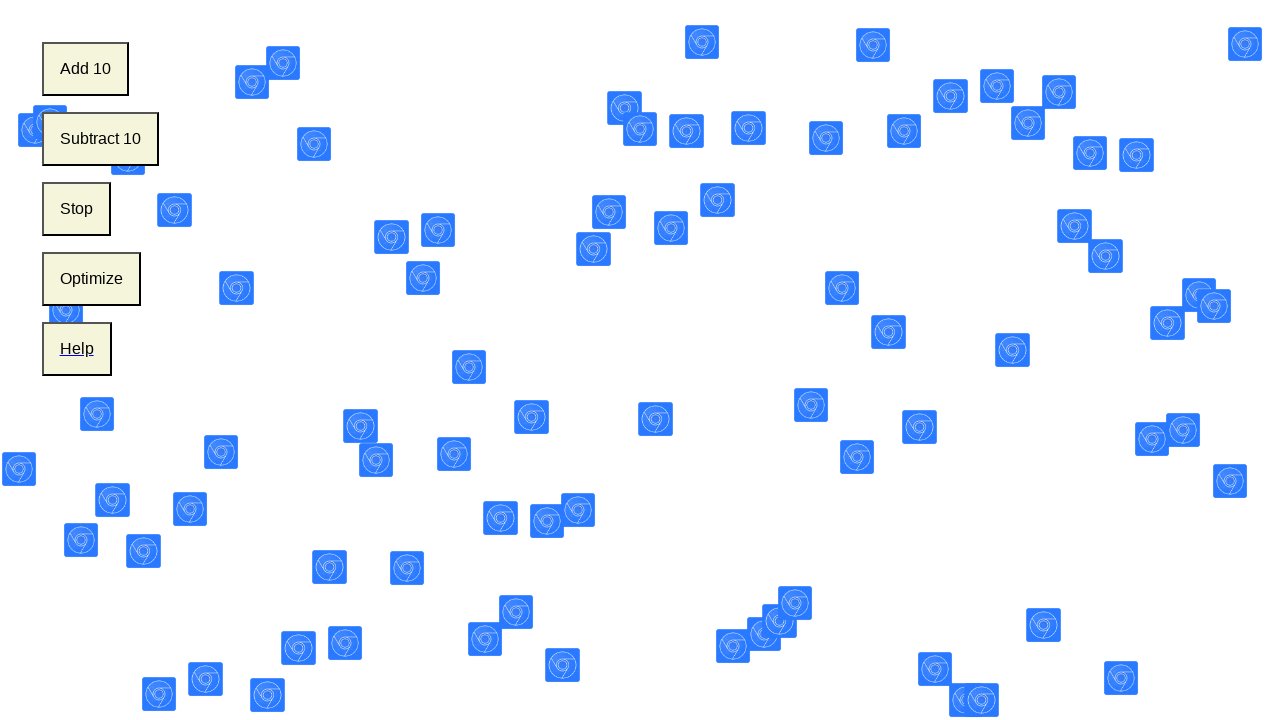

Clicked add button (iteration 8/15) at (85, 69) on .add
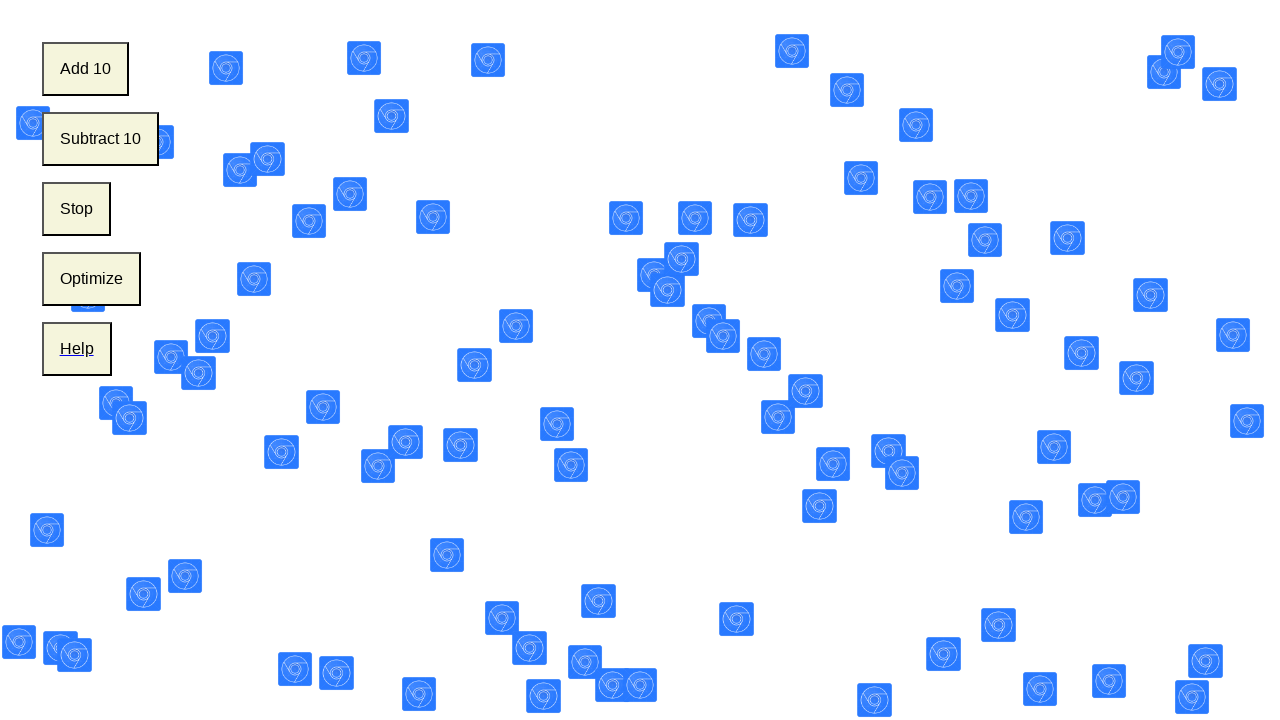

Clicked add button (iteration 9/15) at (85, 69) on .add
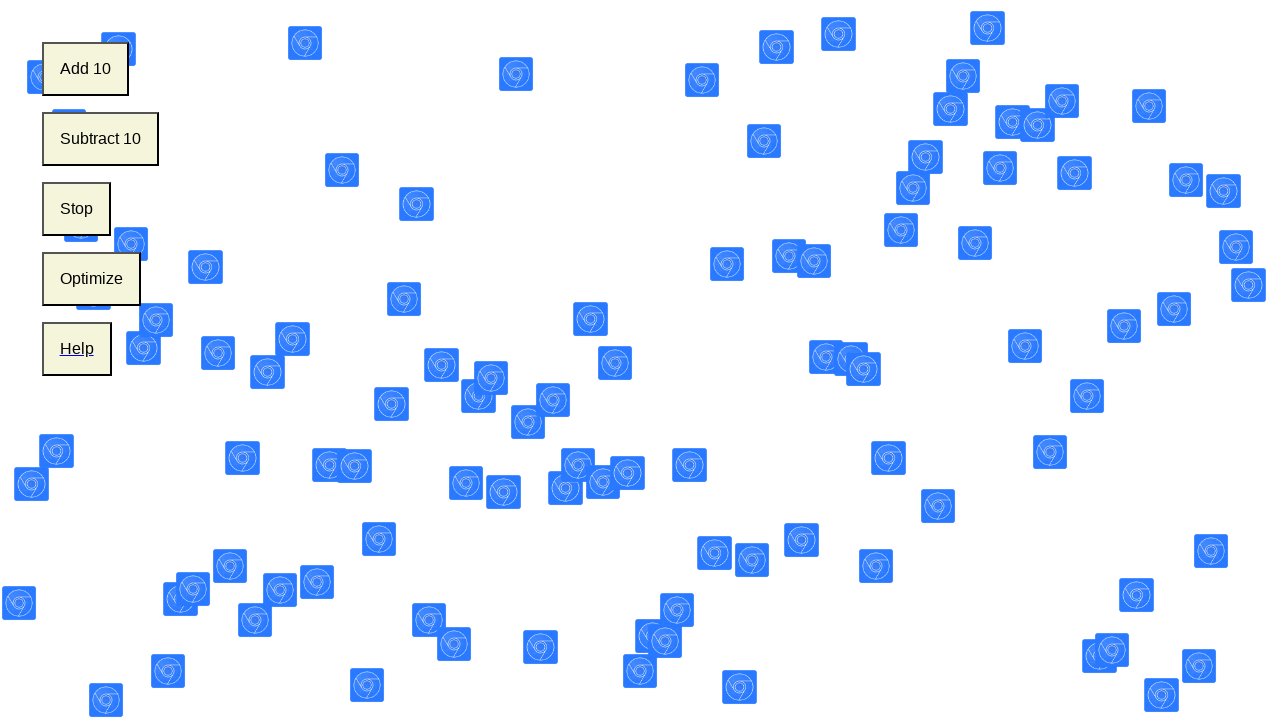

Clicked add button (iteration 10/15) at (85, 69) on .add
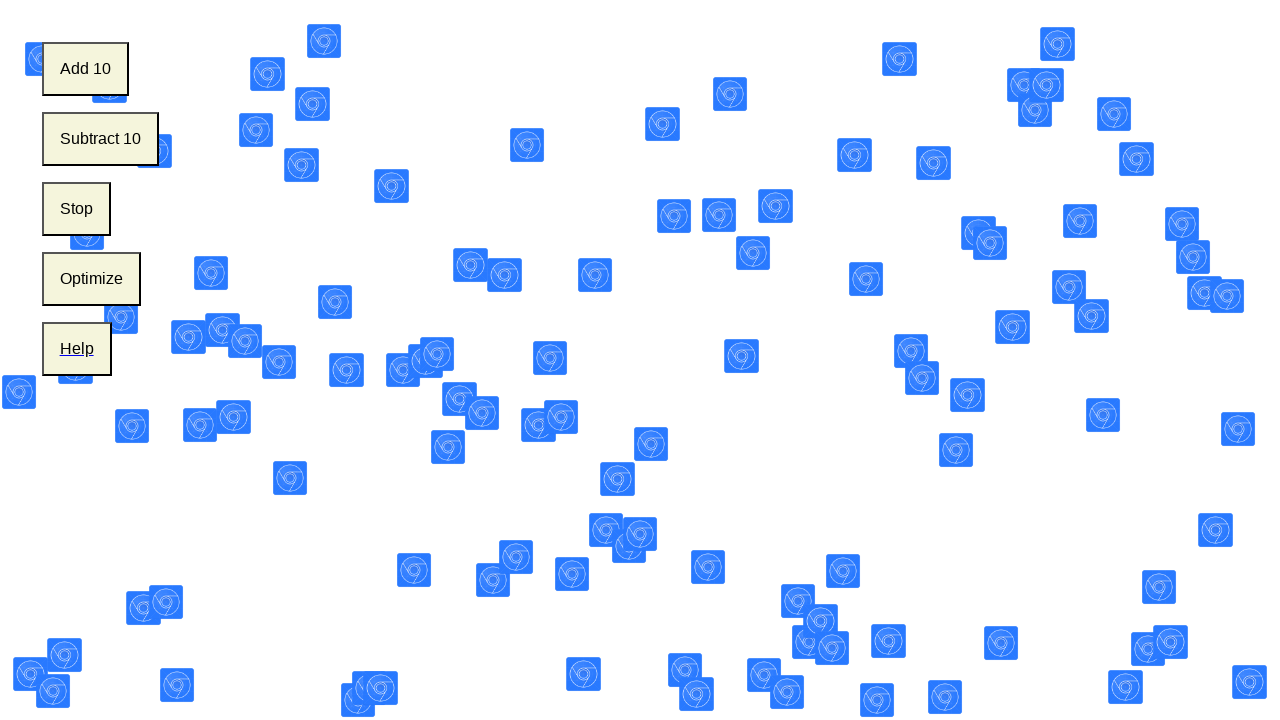

Clicked add button (iteration 11/15) at (85, 69) on .add
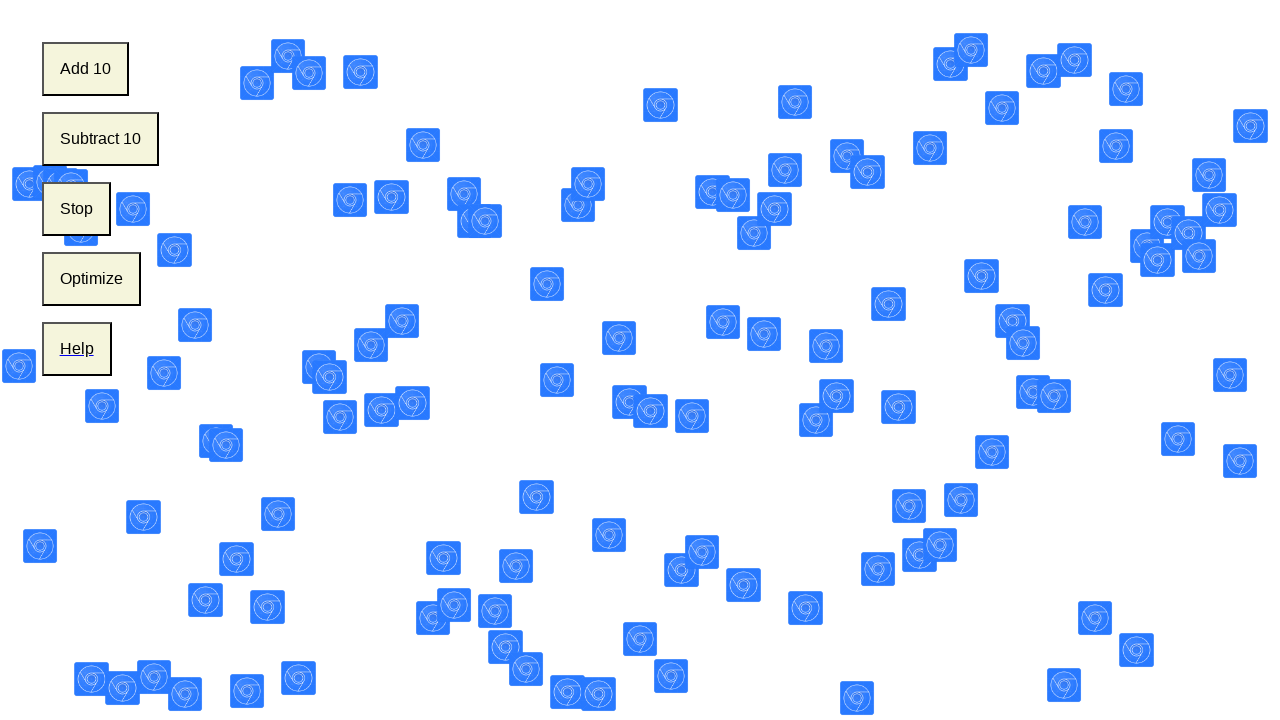

Clicked add button (iteration 12/15) at (85, 69) on .add
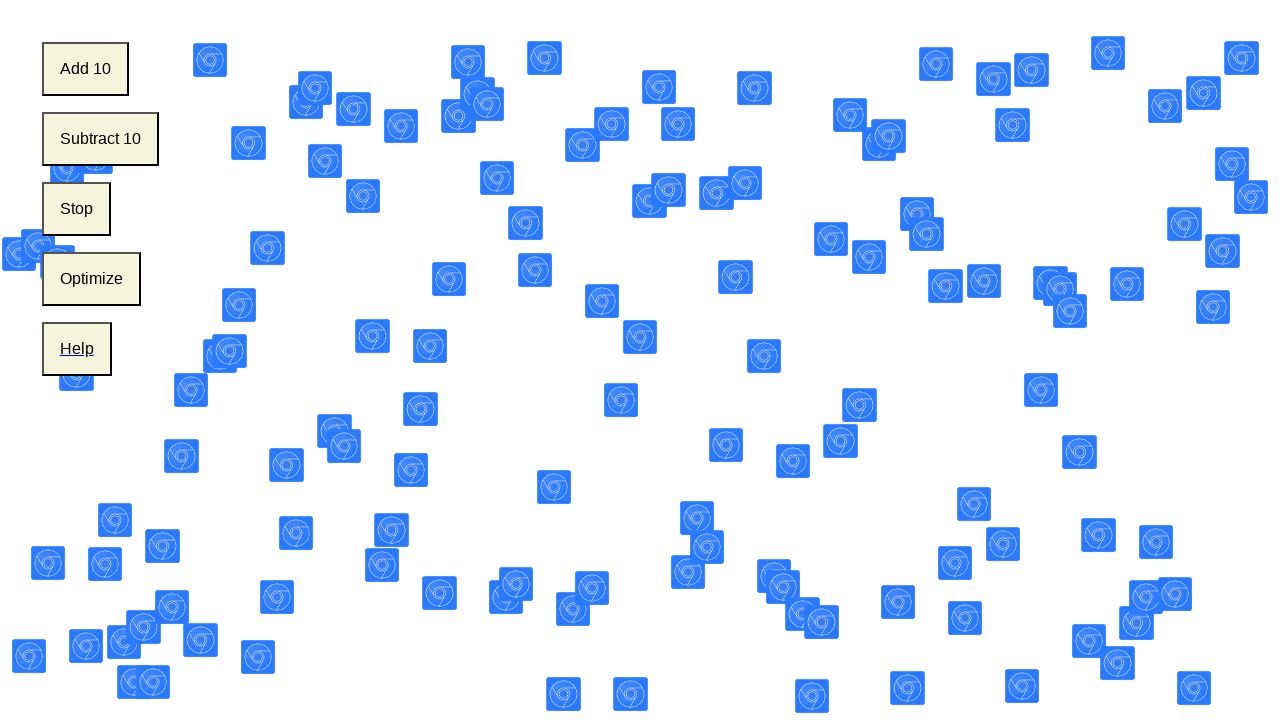

Clicked add button (iteration 13/15) at (85, 69) on .add
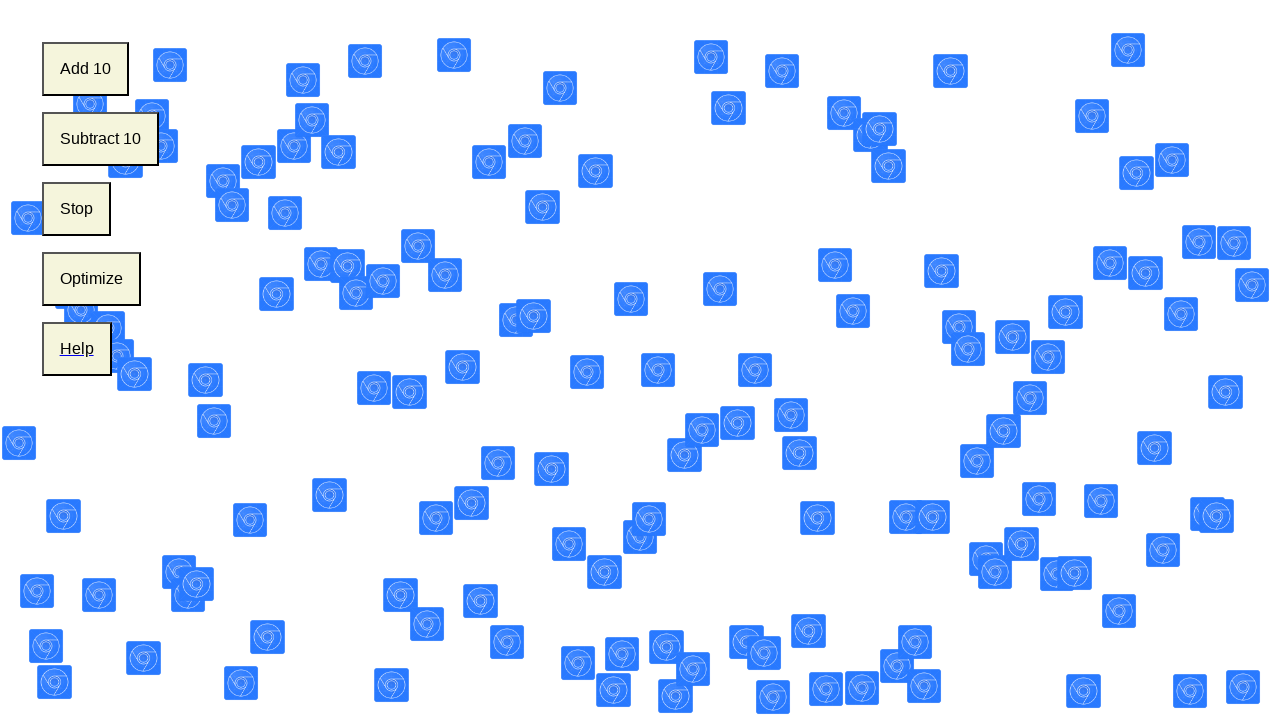

Clicked add button (iteration 14/15) at (85, 69) on .add
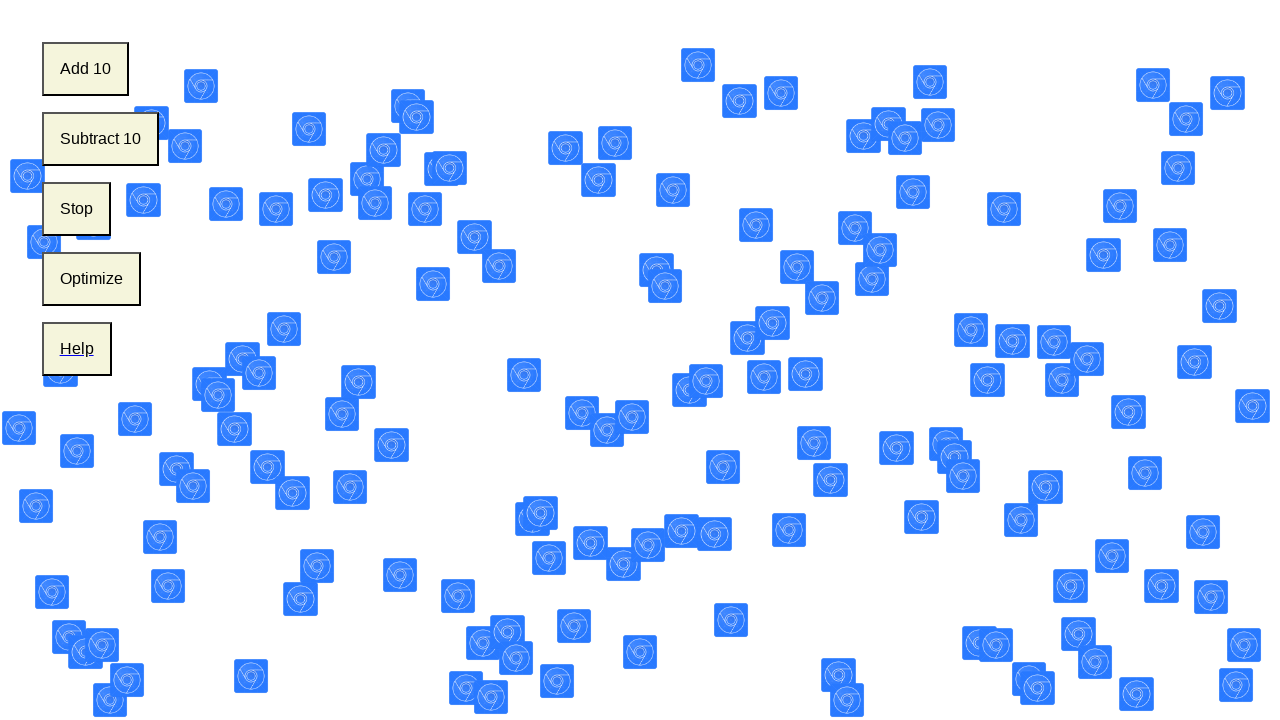

Clicked add button (iteration 15/15) at (85, 69) on .add
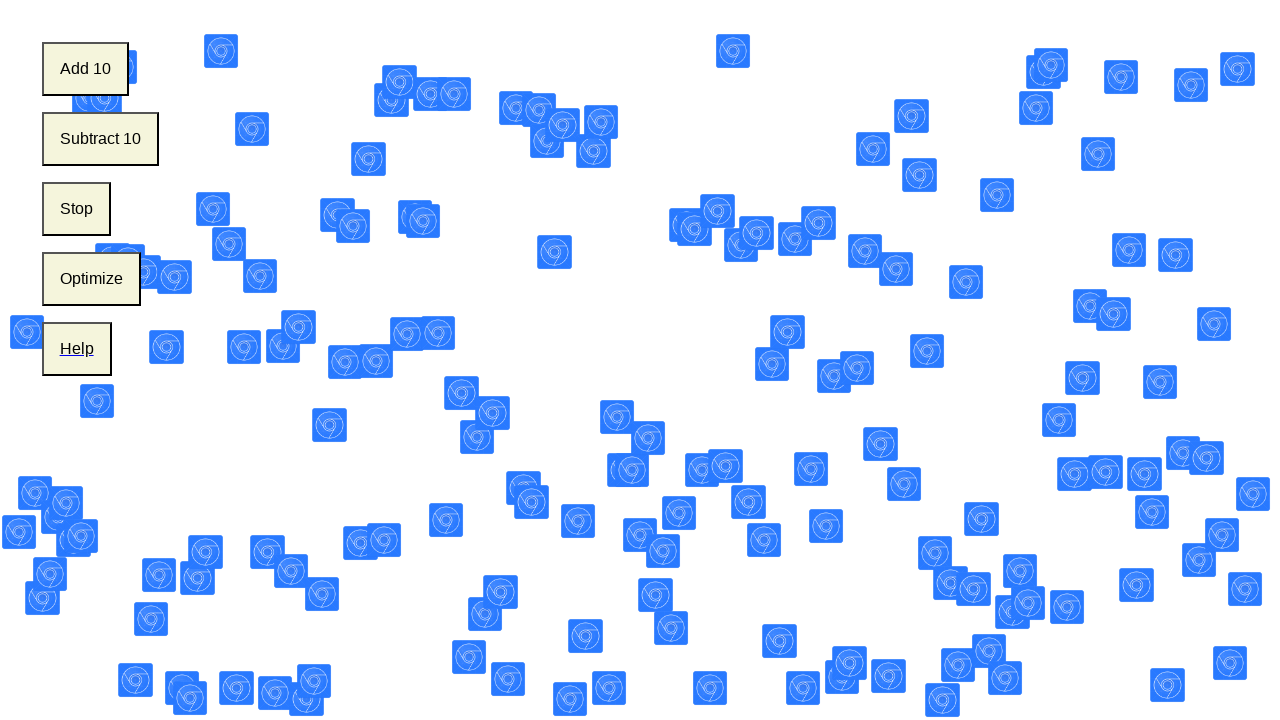

Waited 500ms for elements to render
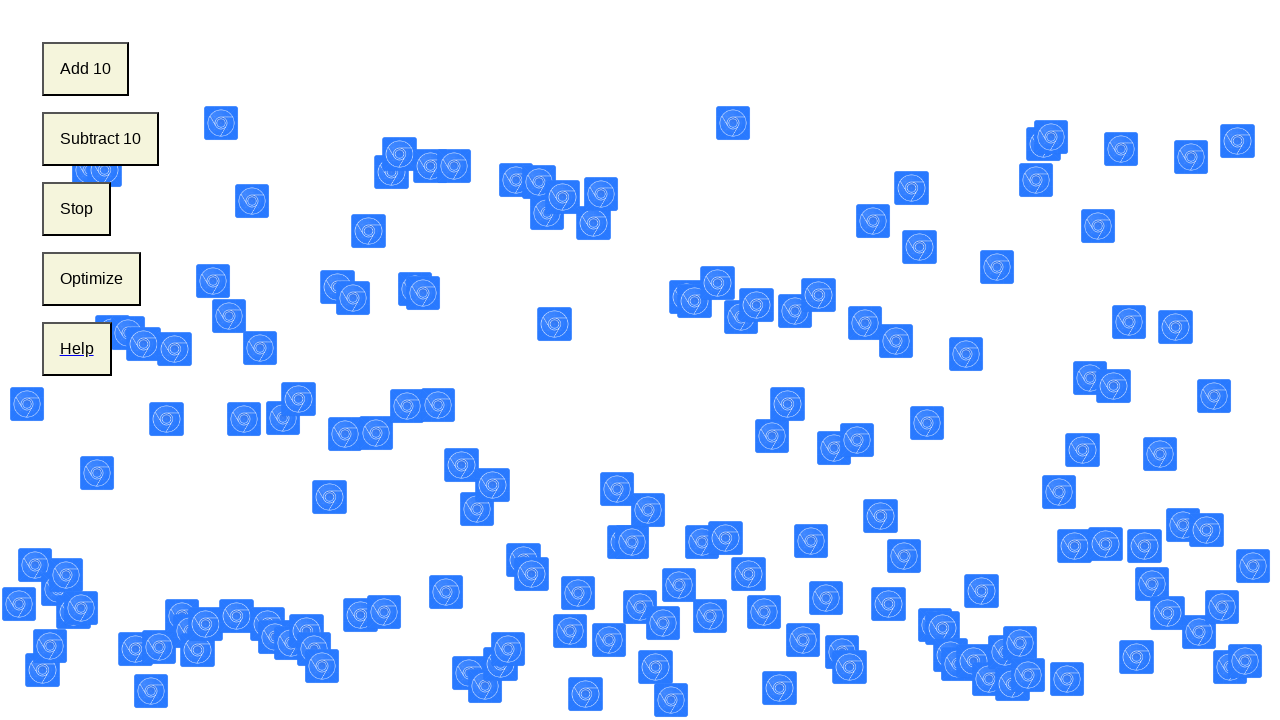

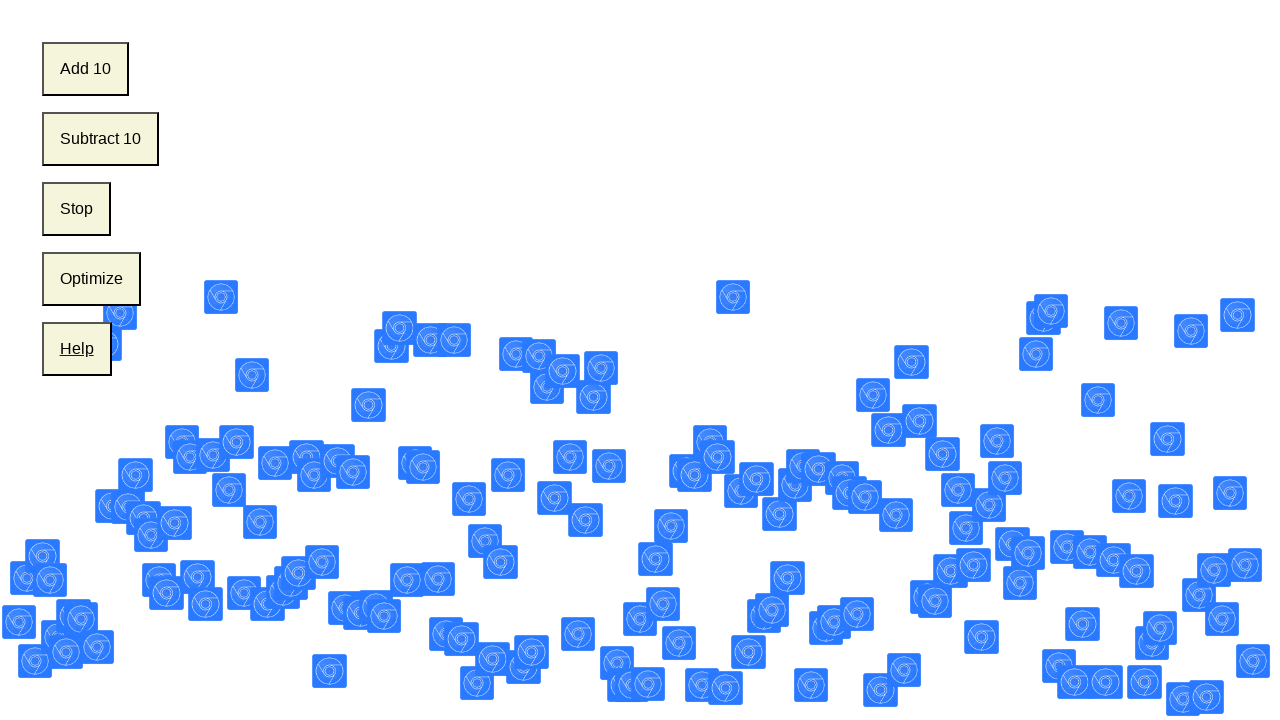